Tests that todo data persists after page reload

Starting URL: https://demo.playwright.dev/todomvc

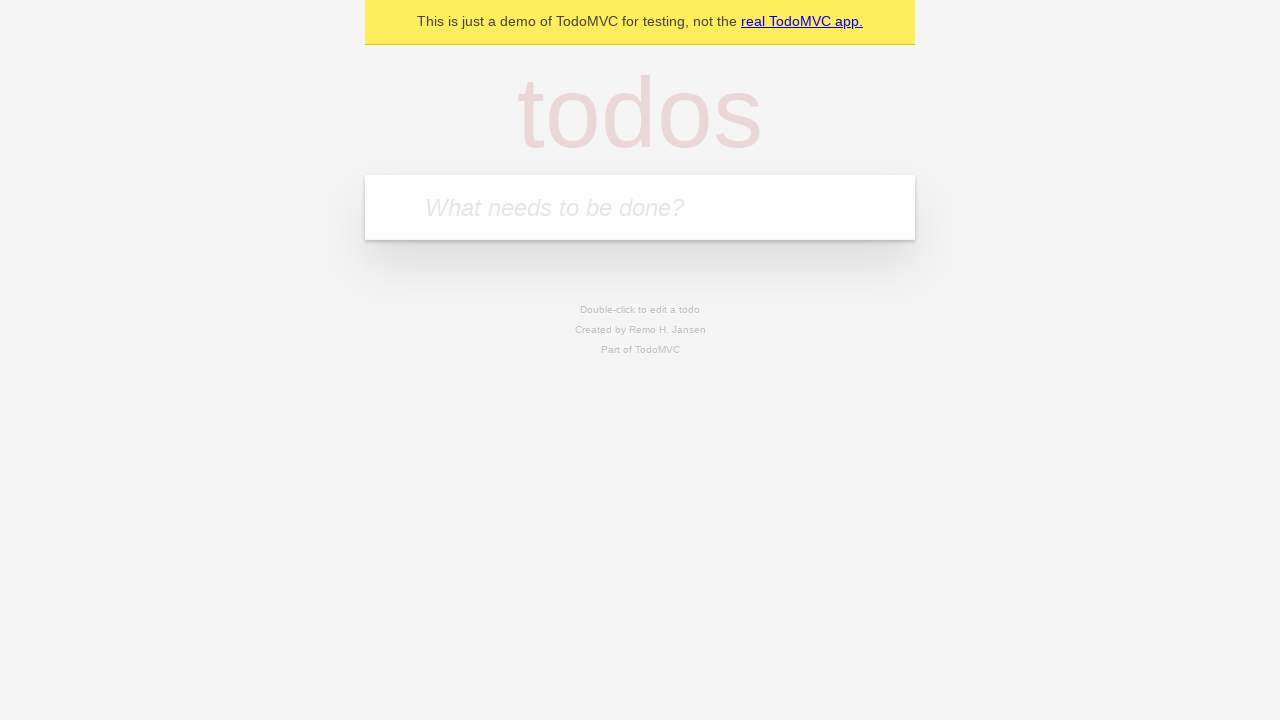

Filled new todo input with 'buy some cheese' on .new-todo
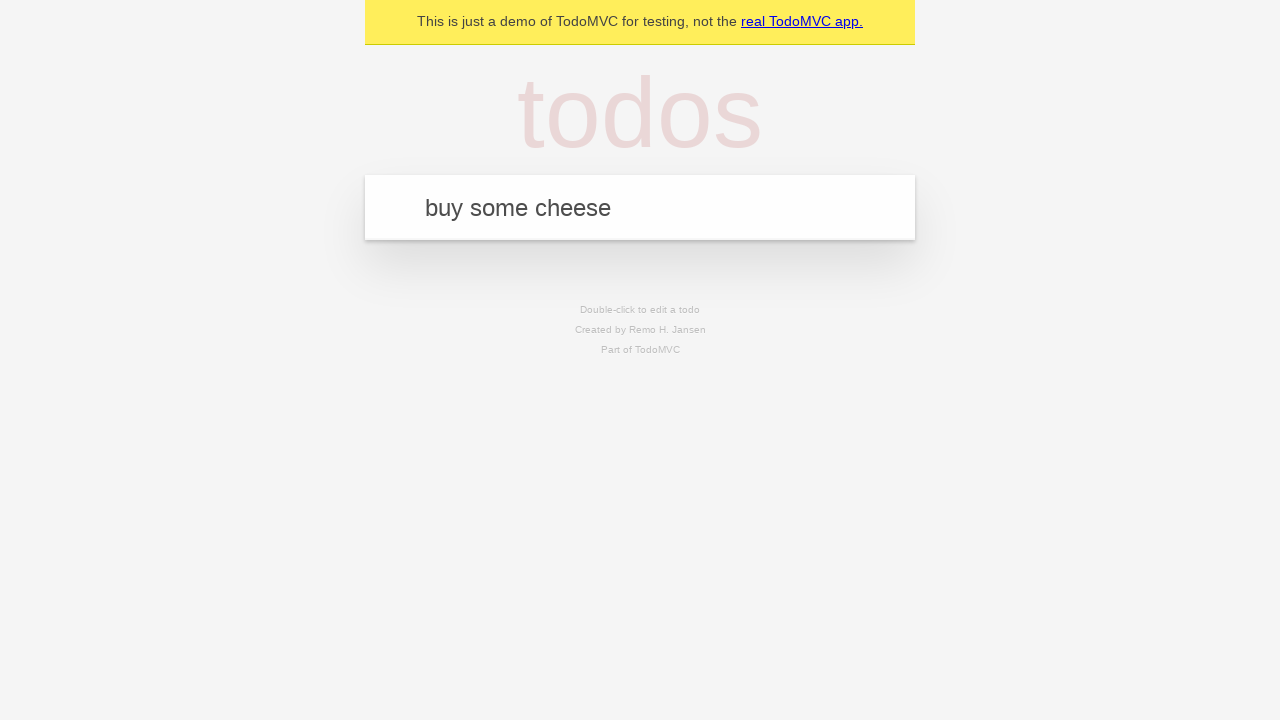

Pressed Enter to create first todo on .new-todo
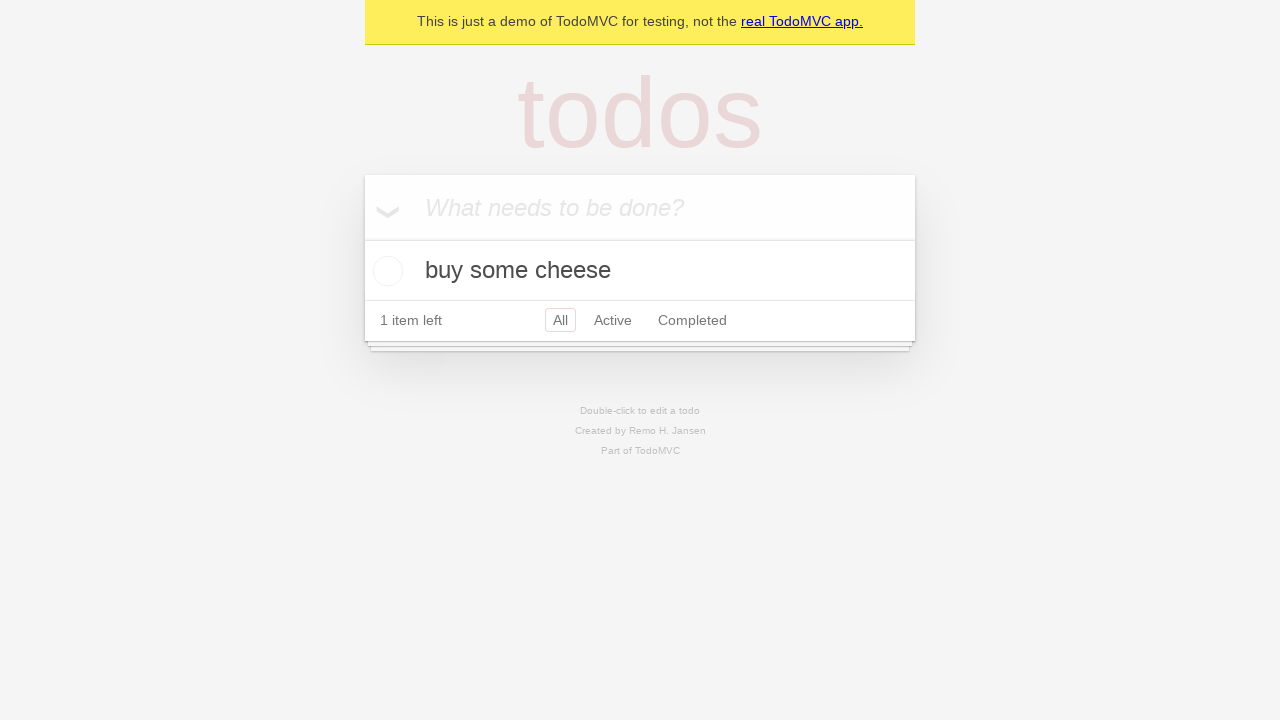

Filled new todo input with 'feed the cat' on .new-todo
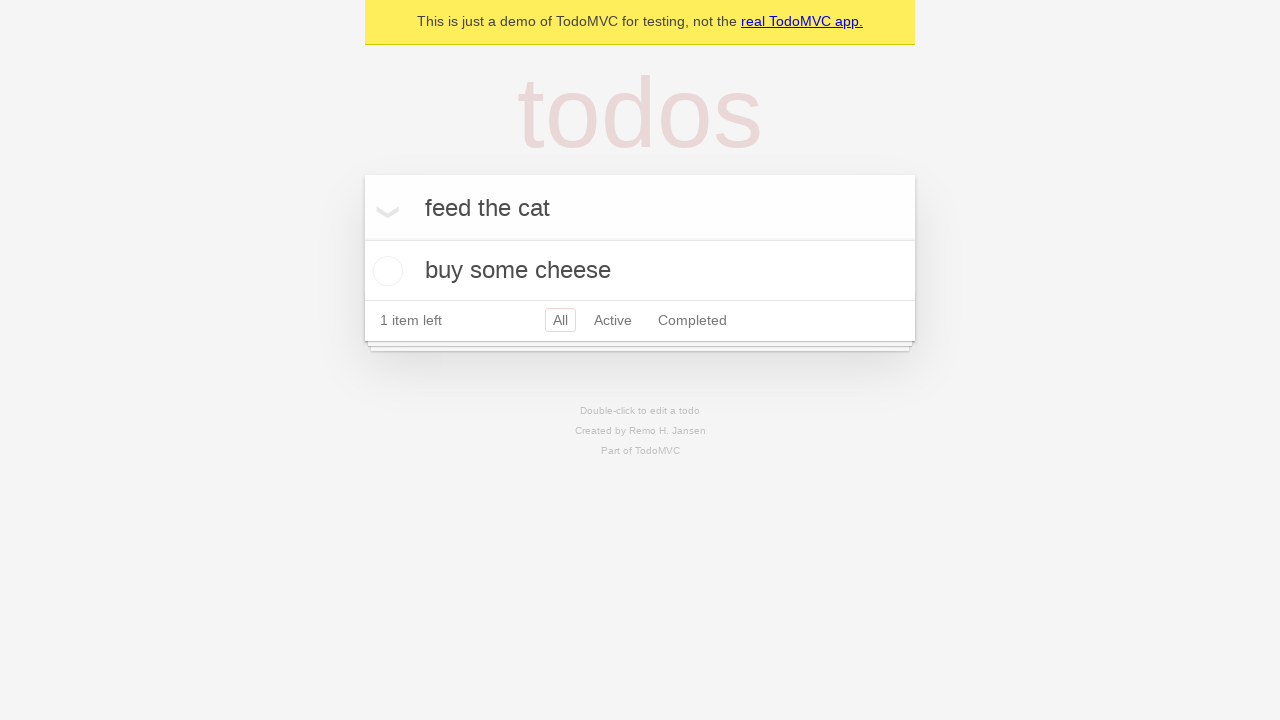

Pressed Enter to create second todo on .new-todo
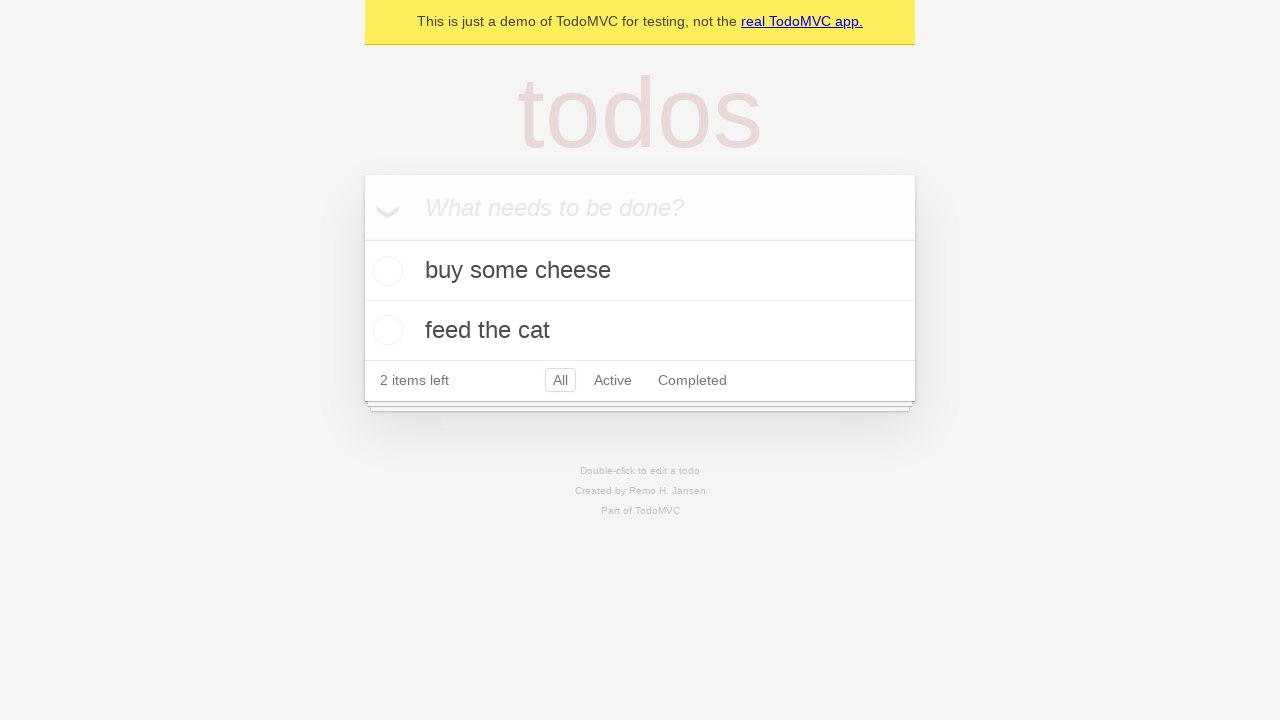

Located all todo list items
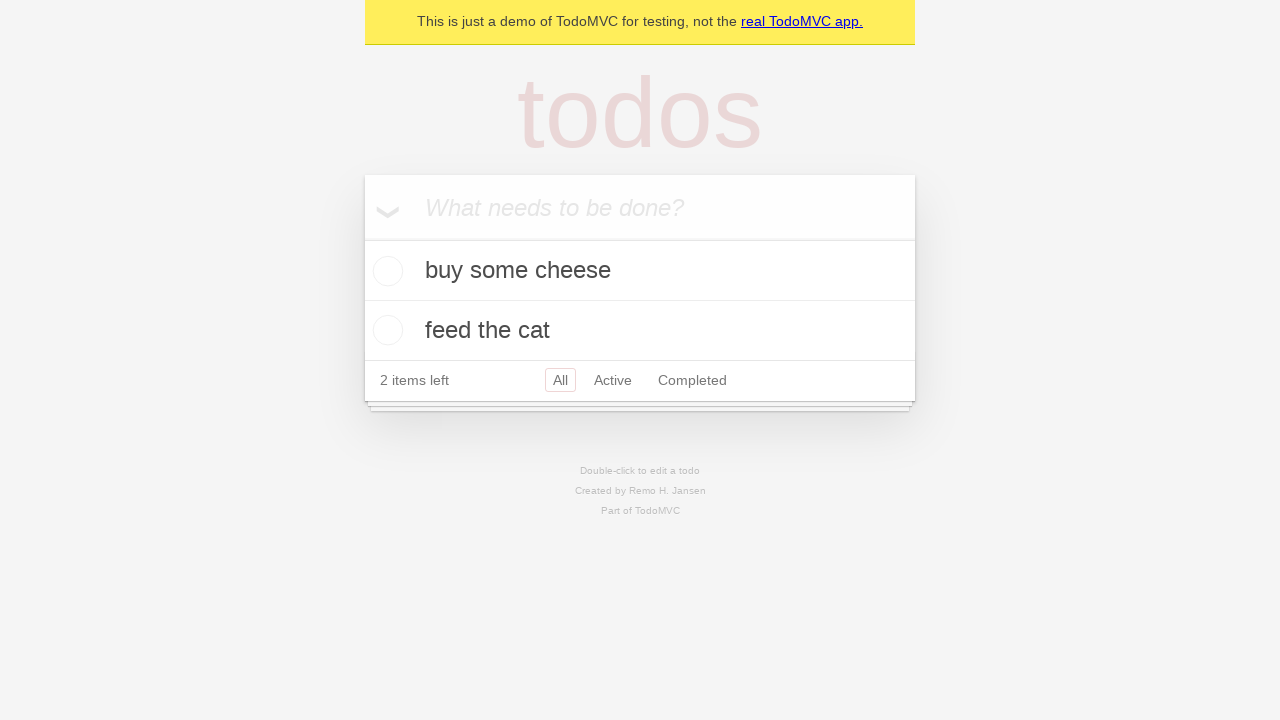

Checked the first todo item as completed at (385, 271) on .todo-list li >> nth=0 >> .toggle
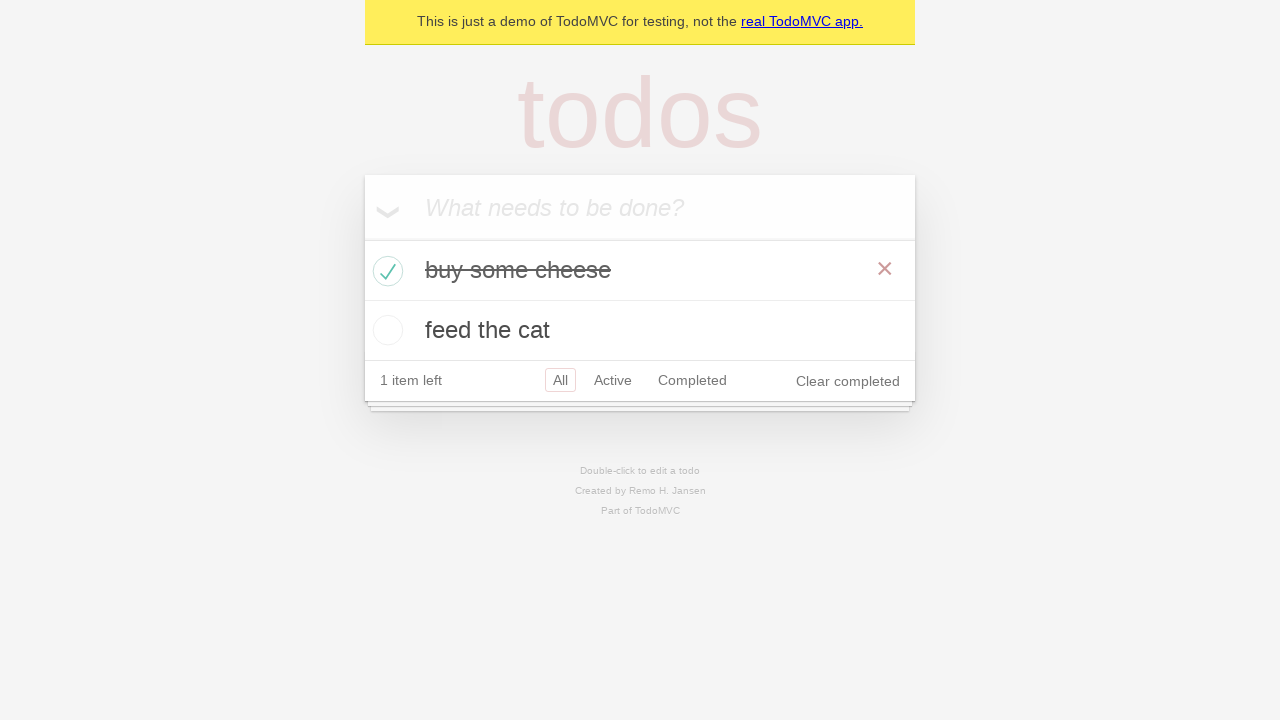

Reloaded the page to test data persistence
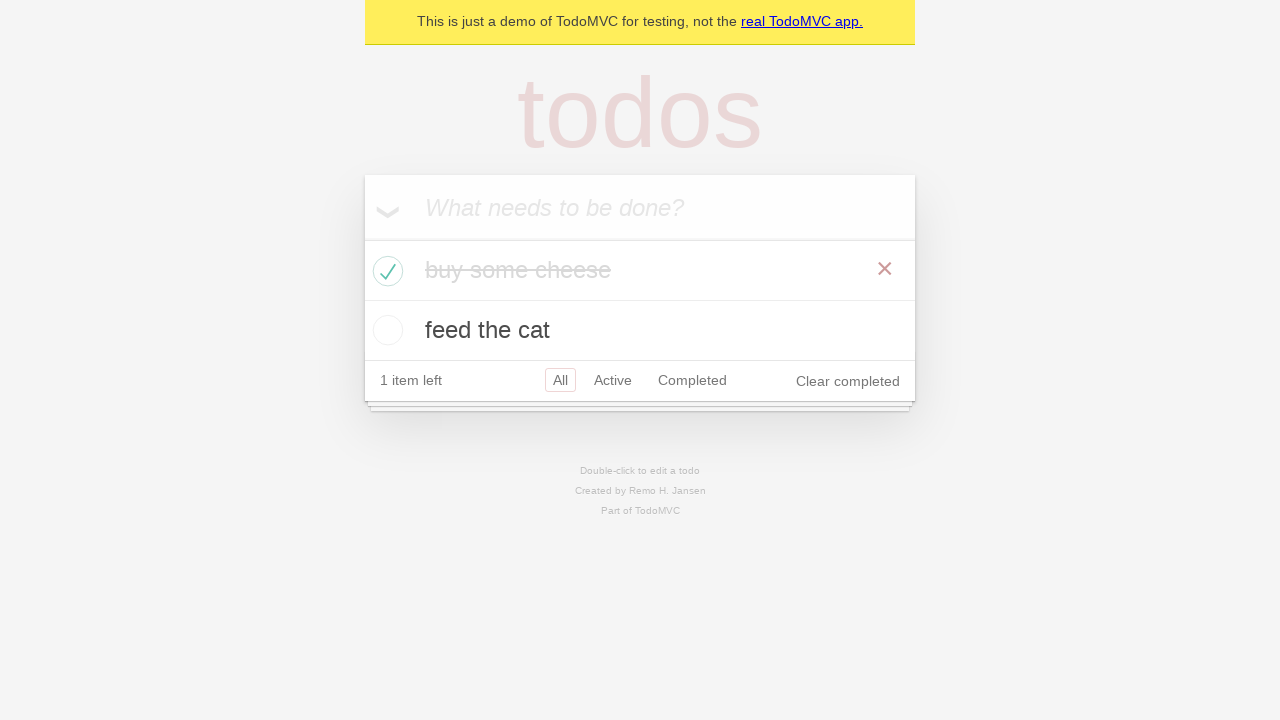

Verified todo list items loaded after page reload
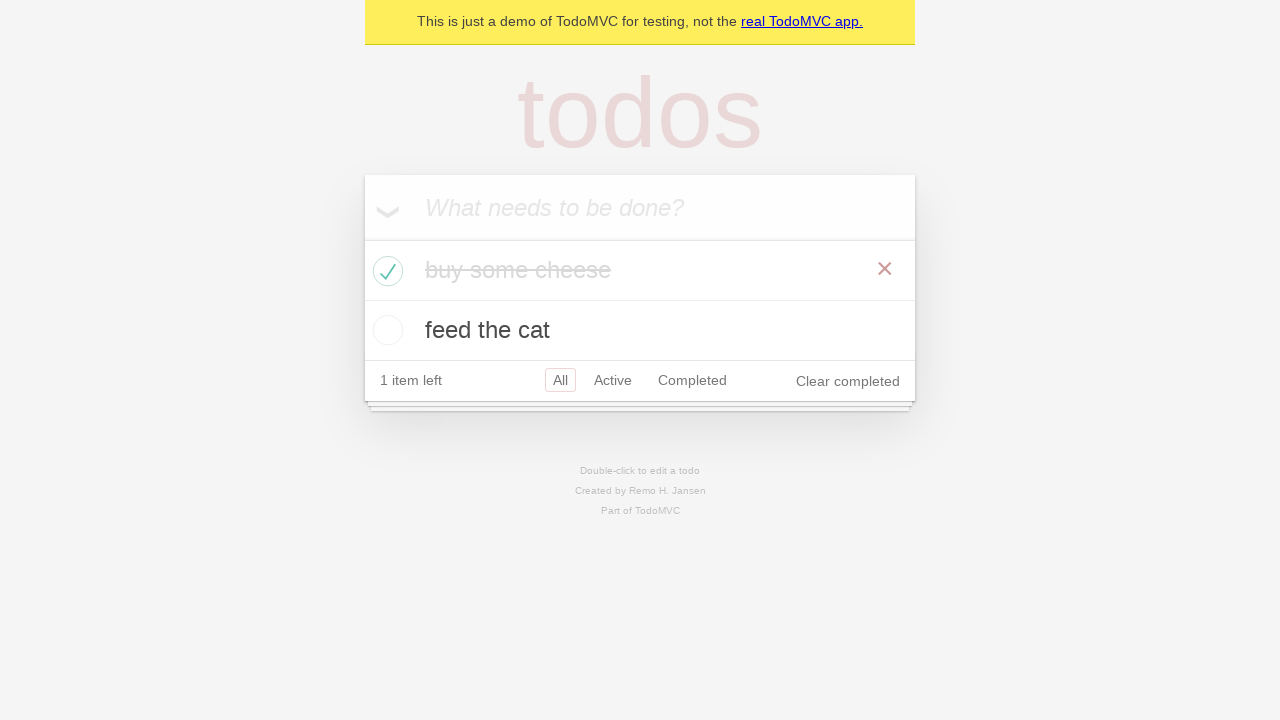

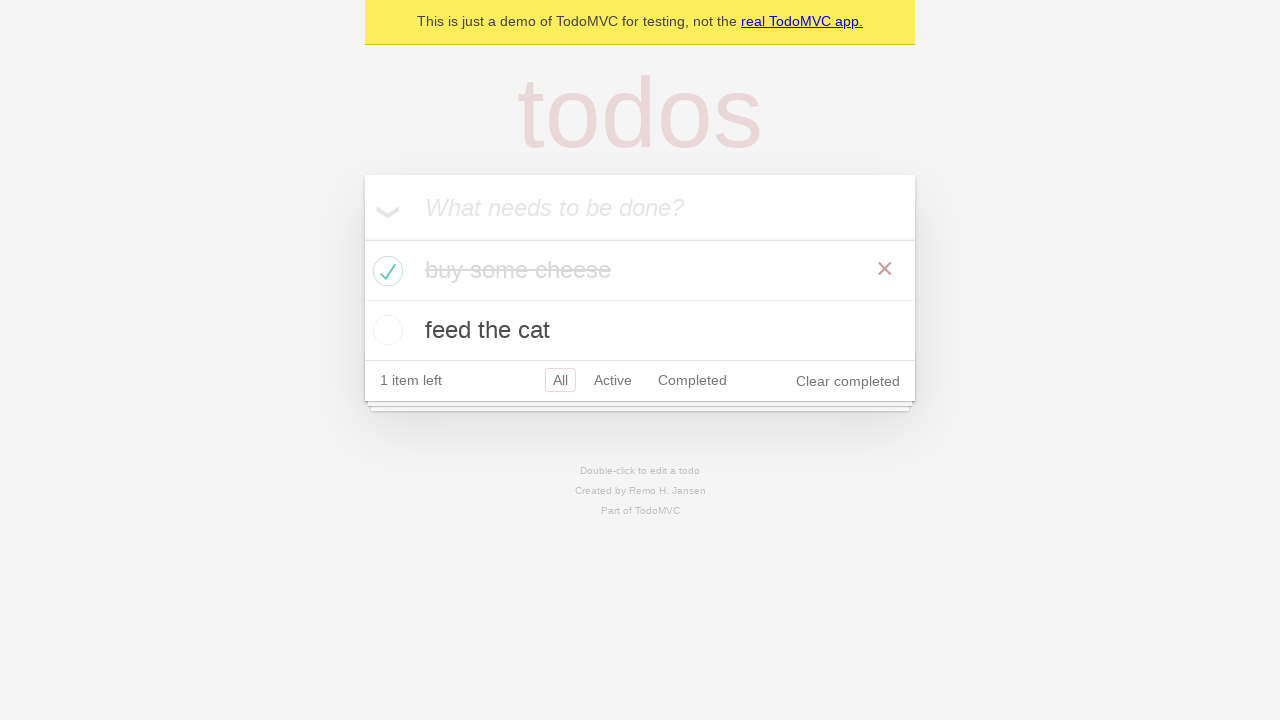